Clicks on the "Drop us a line" link to open the contact form

Starting URL: https://www.mobicip.com/support

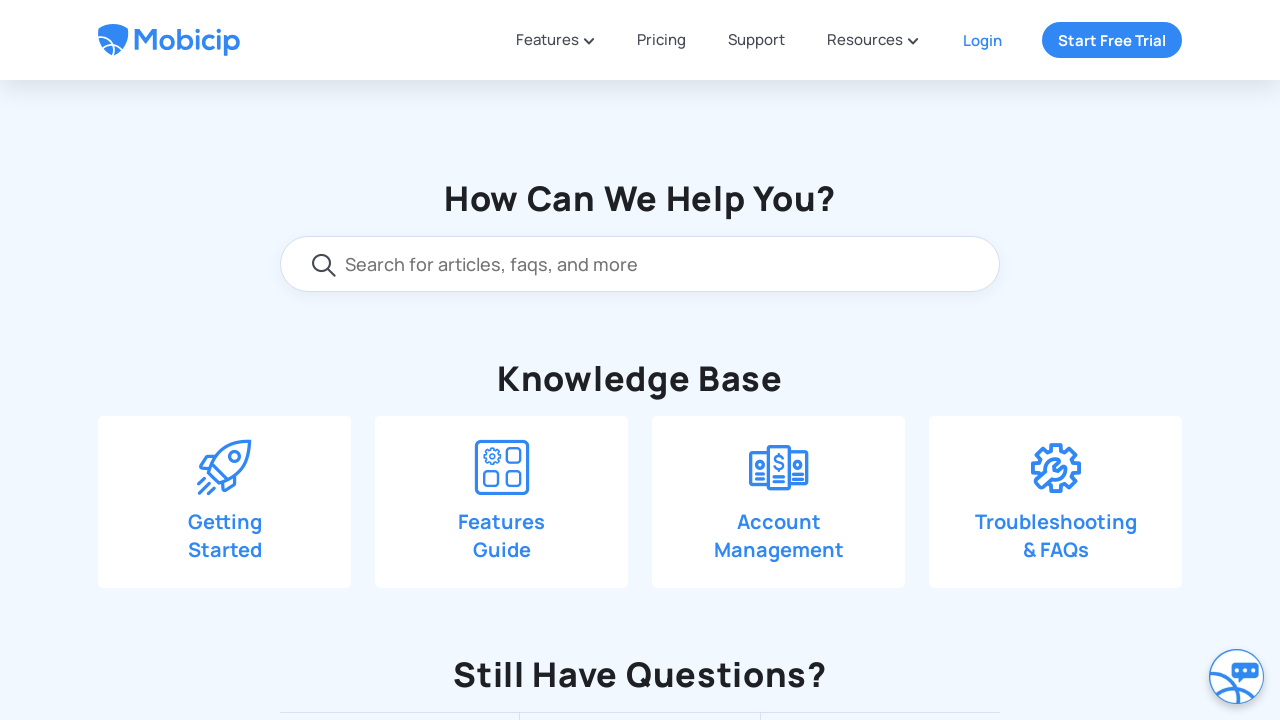

Scrolled down 550 pixels to reveal 'Drop us a line' link
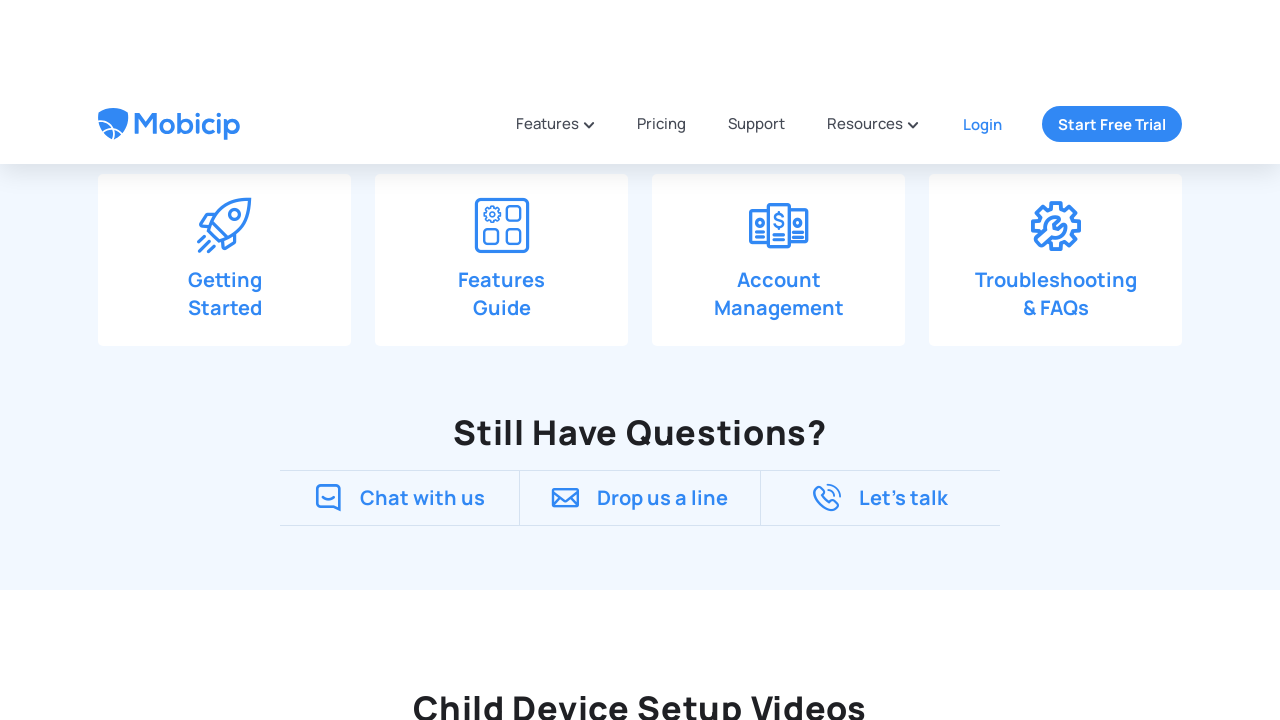

Clicked on 'Drop us a line' link to open contact form at (663, 190) on xpath=//span[text()='Drop us a line']
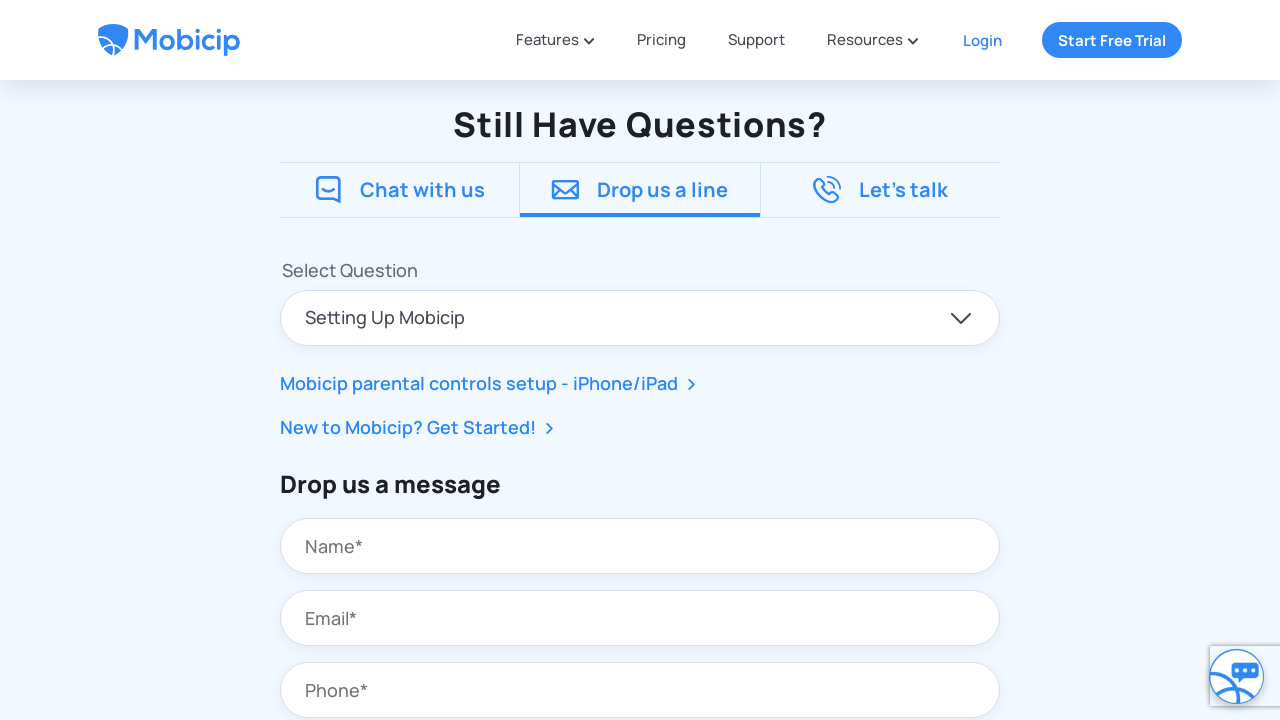

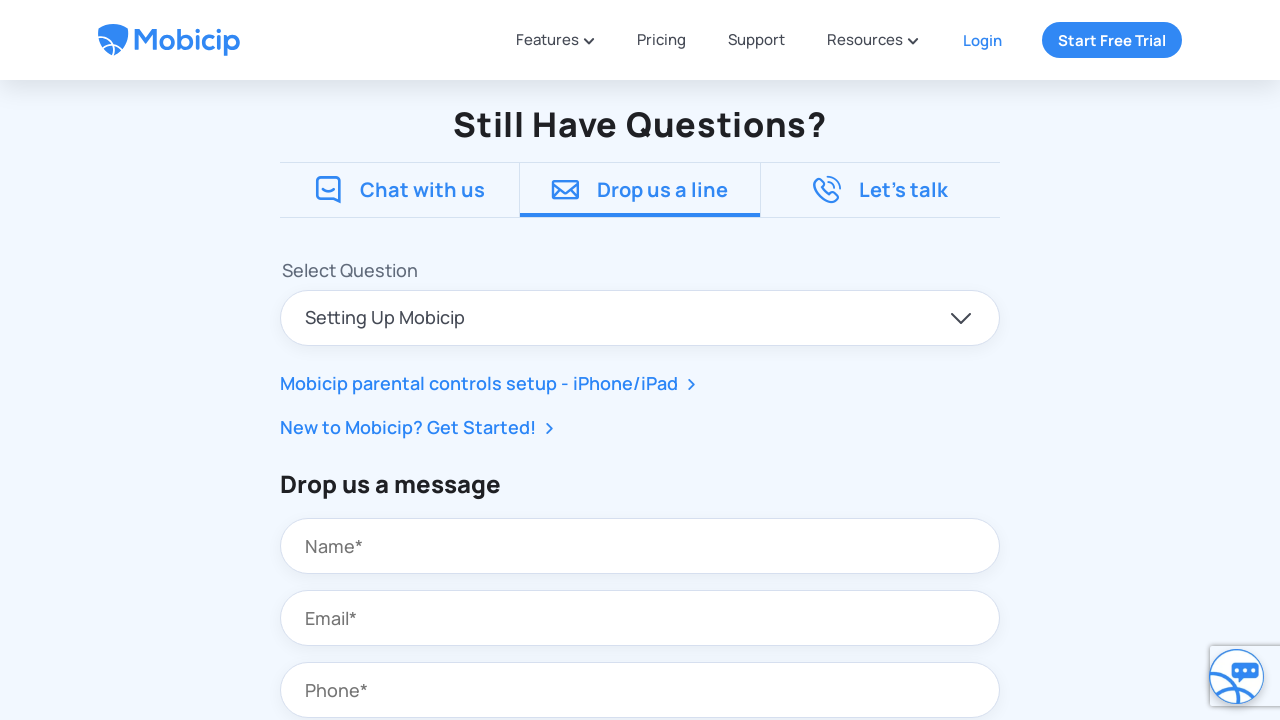